Tests drag and drop functionality by dragging an element to a target location

Starting URL: https://jqueryui.com/droppable/

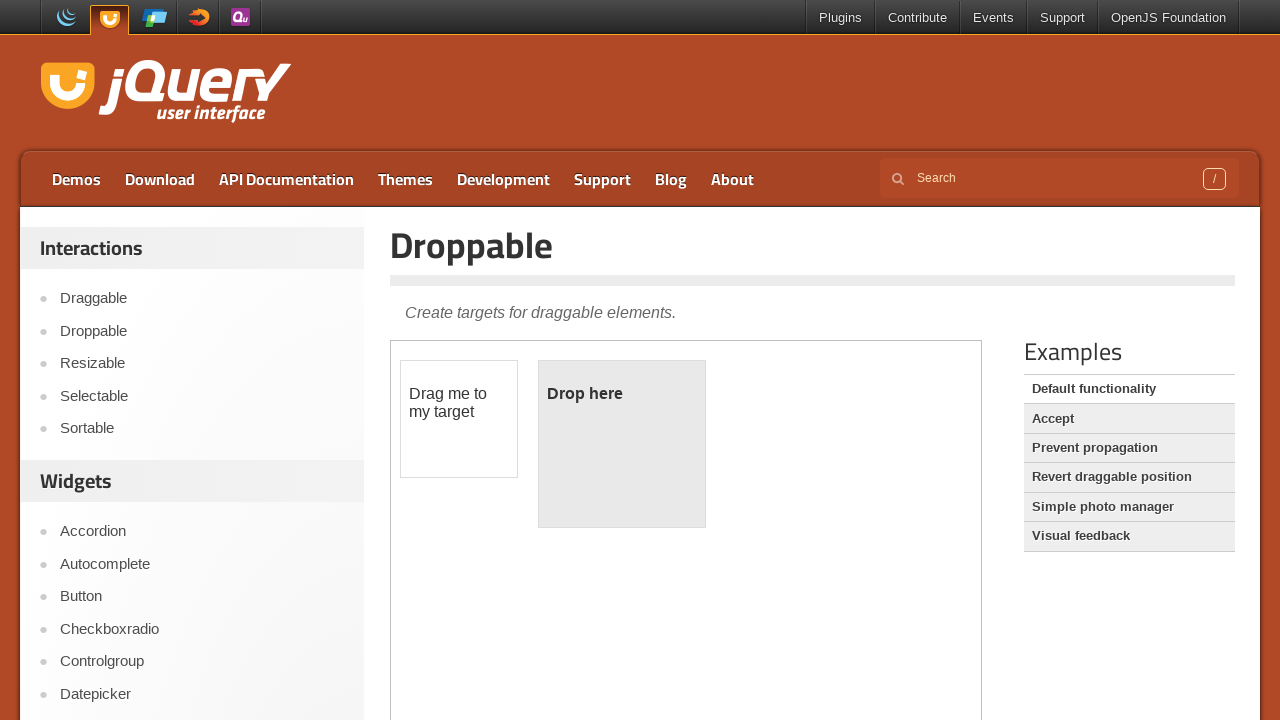

Located demo iframe for drag and drop test
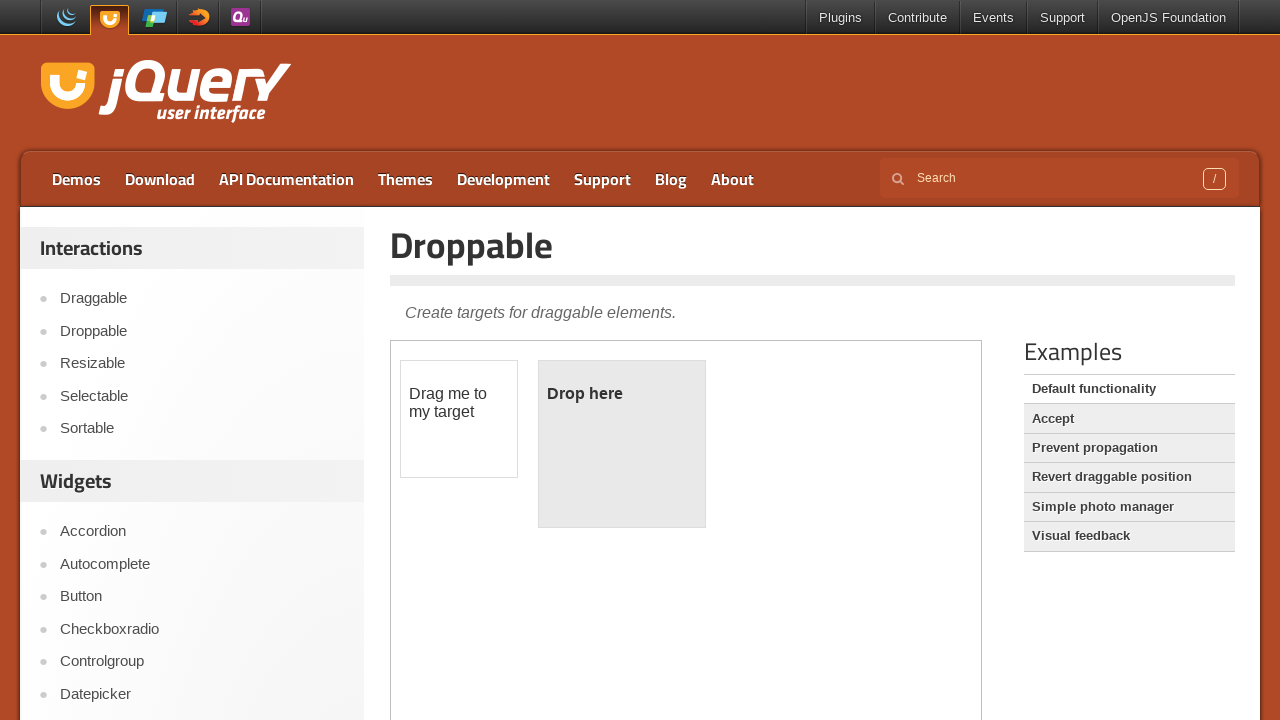

Located draggable element with id 'draggable'
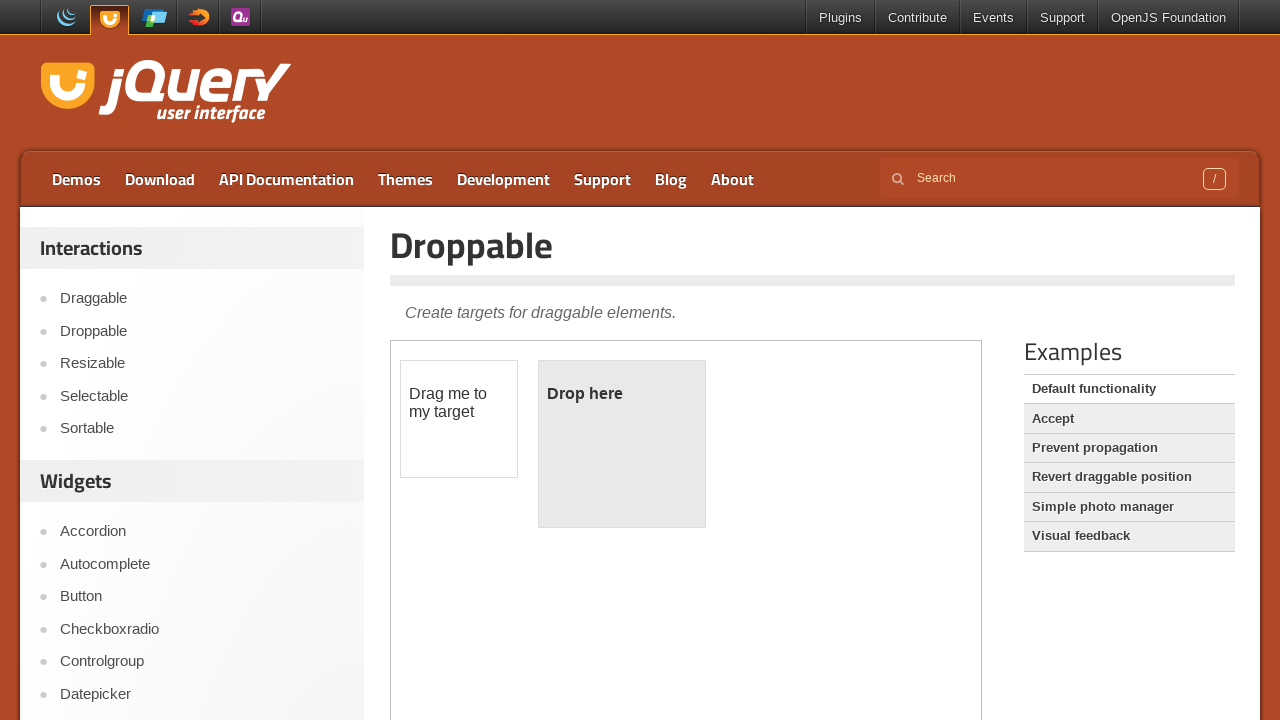

Located droppable target element with id 'droppable'
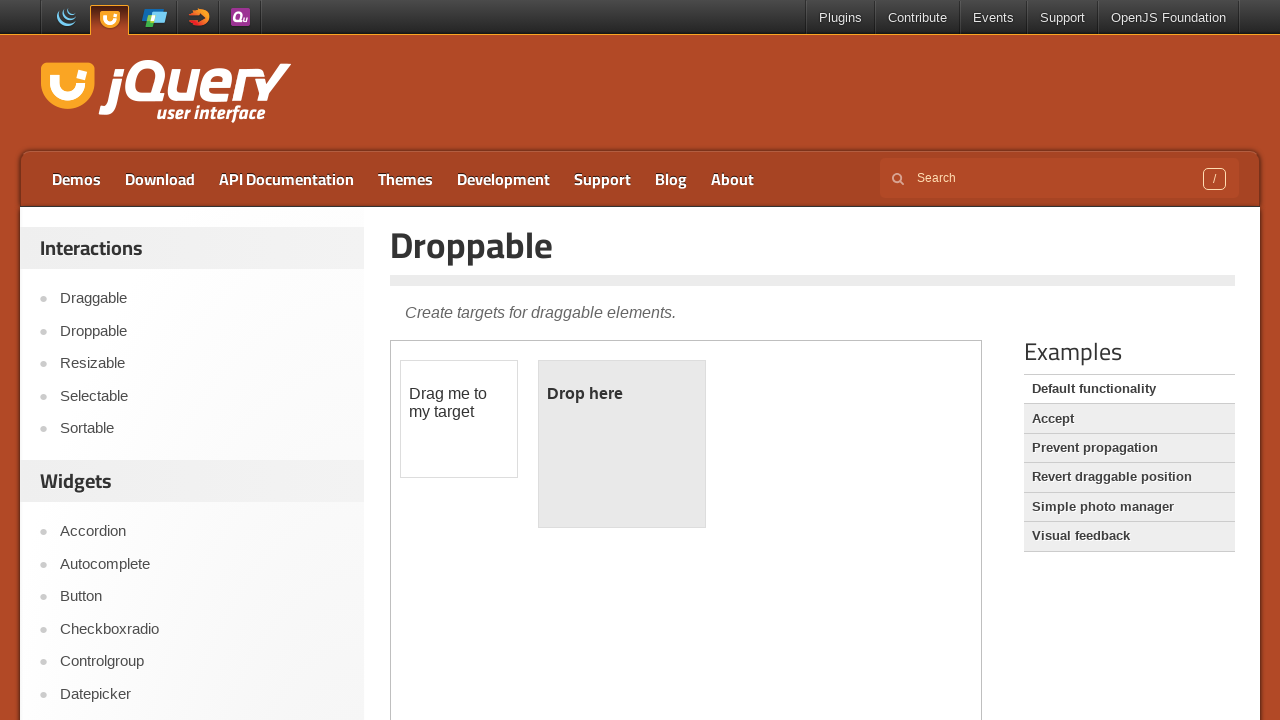

Draggable element is now visible and ready
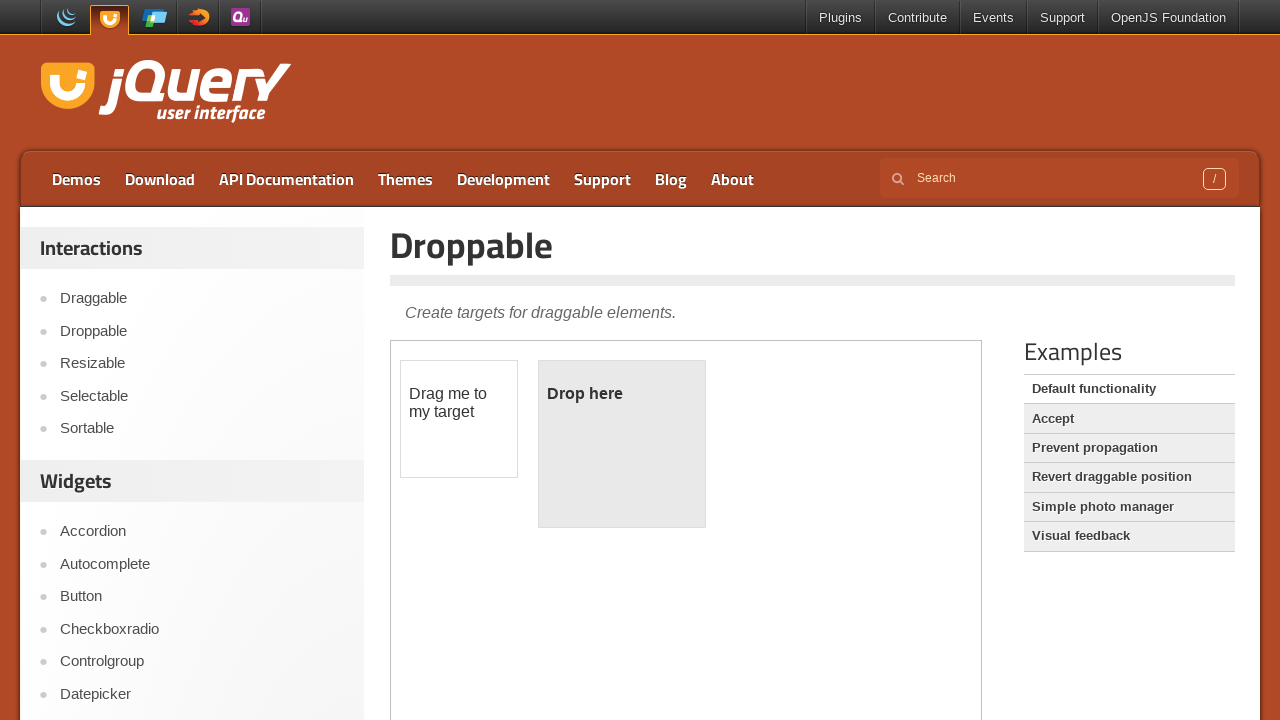

Droppable target element is now visible and ready
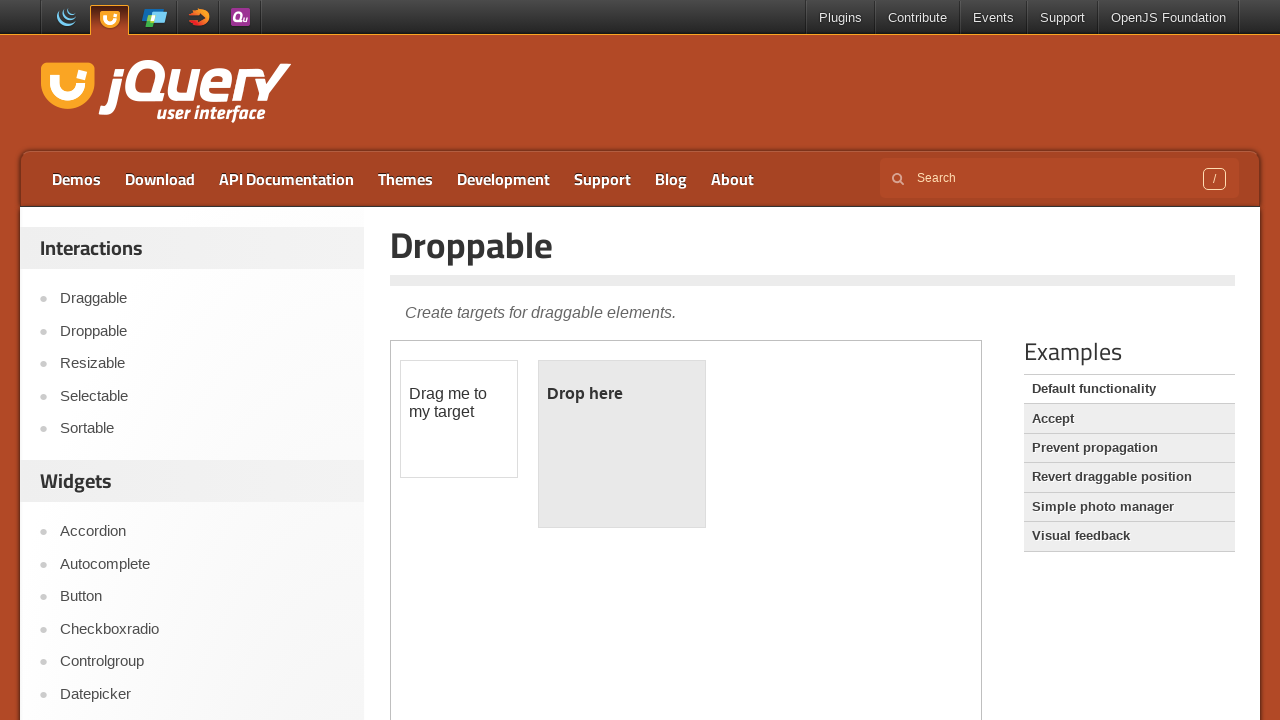

Dragged element to drop target location at (622, 444)
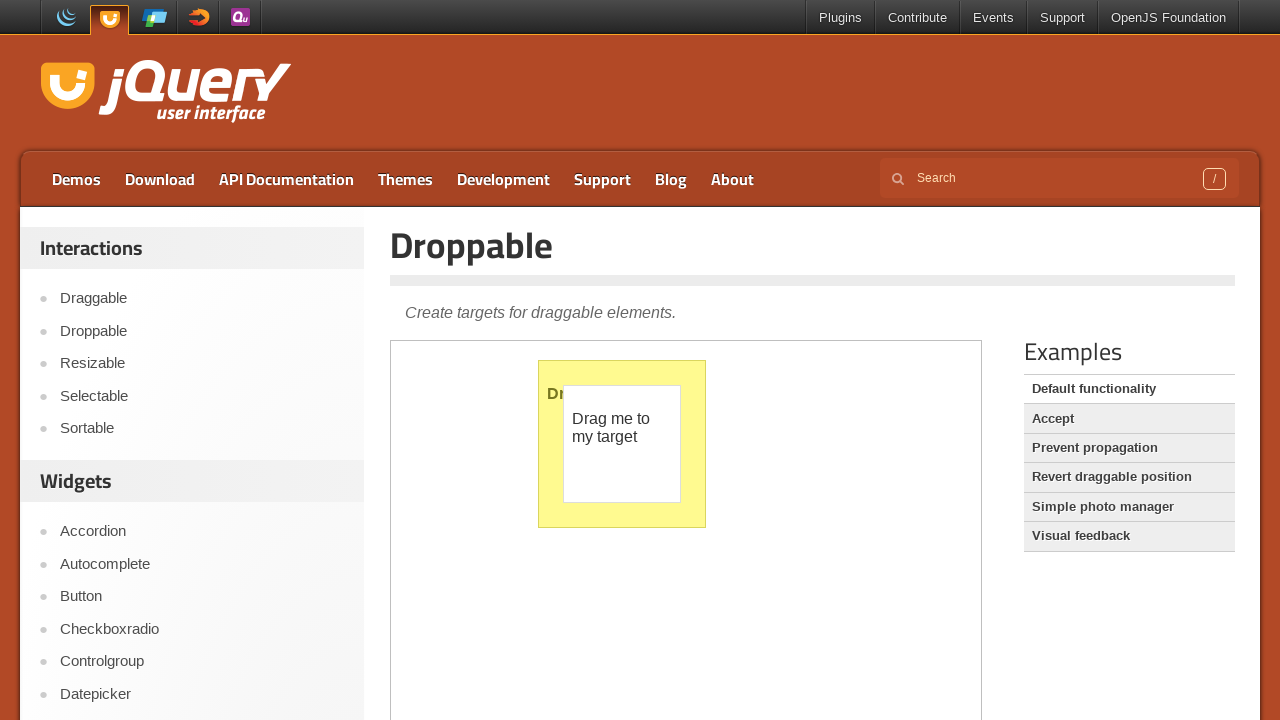

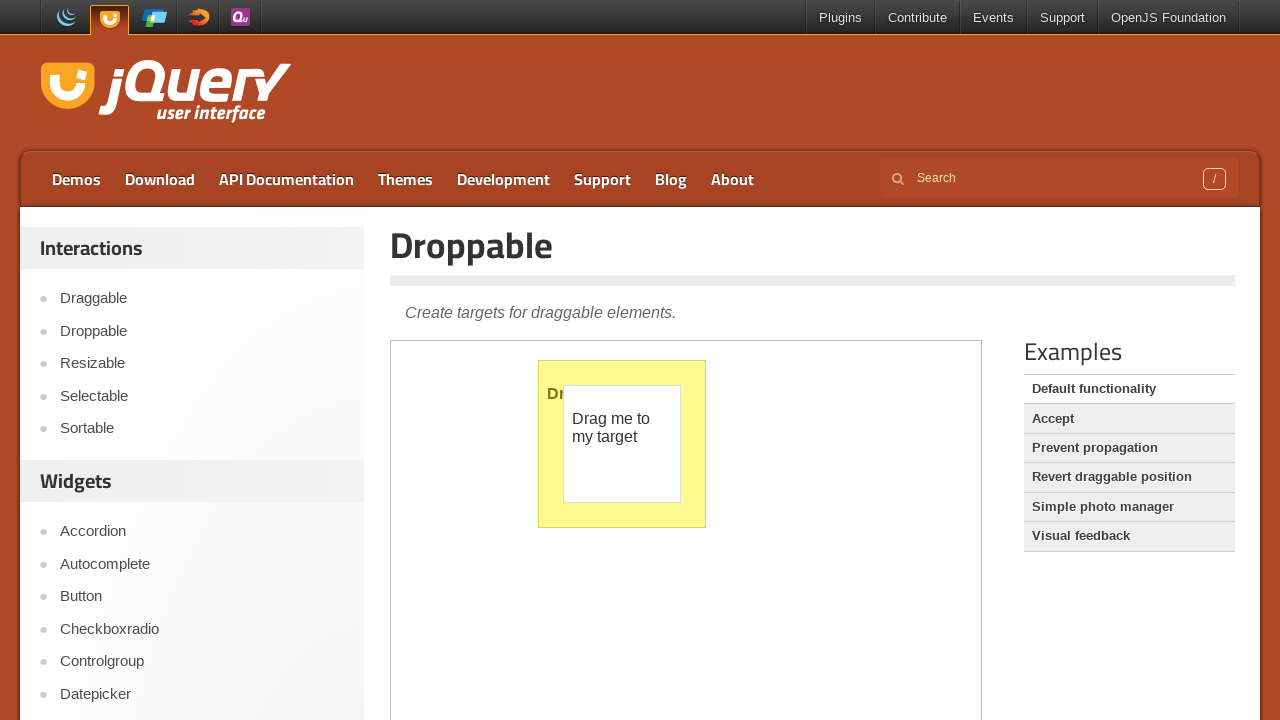